Navigates to the J programming languages page and clicks on a language link to verify it navigates to a different page

Starting URL: http://www.99-bottles-of-beer.net/

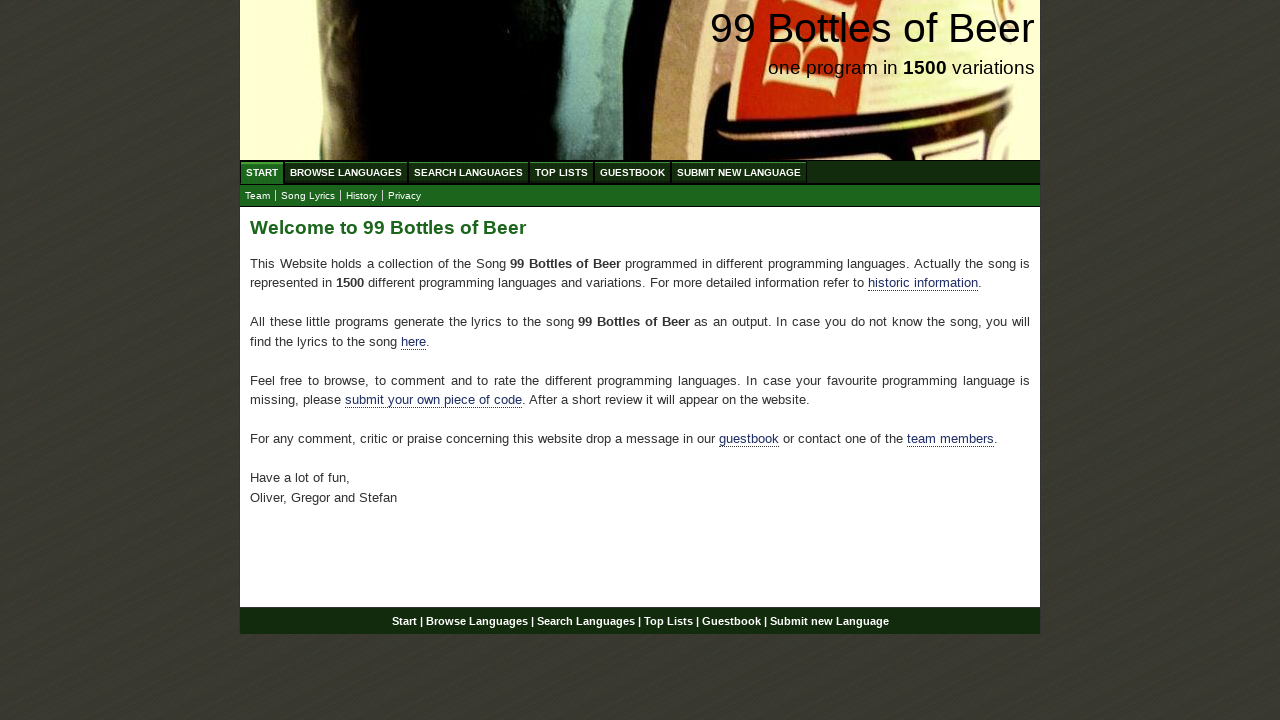

Clicked Browse Languages menu at (346, 172) on a[href='/abc.html']
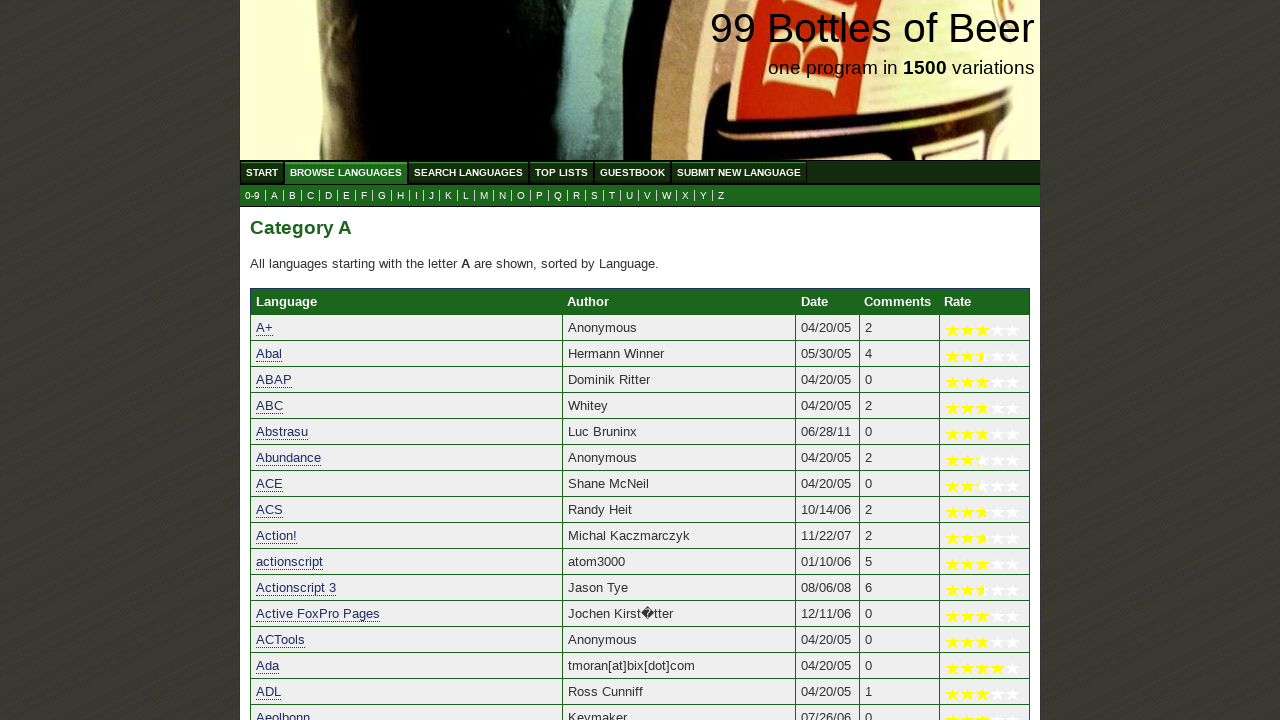

Clicked J submenu to navigate to J programming languages page at (432, 196) on a[href='j.html']
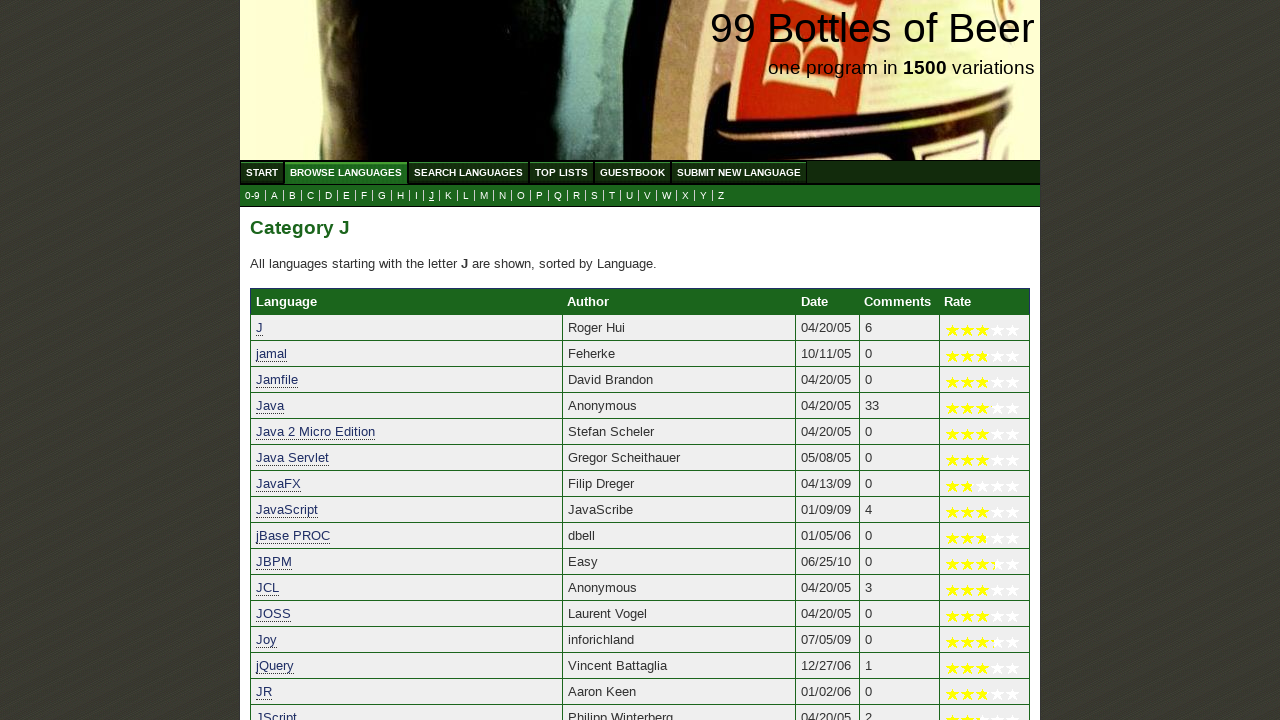

Language links in table loaded
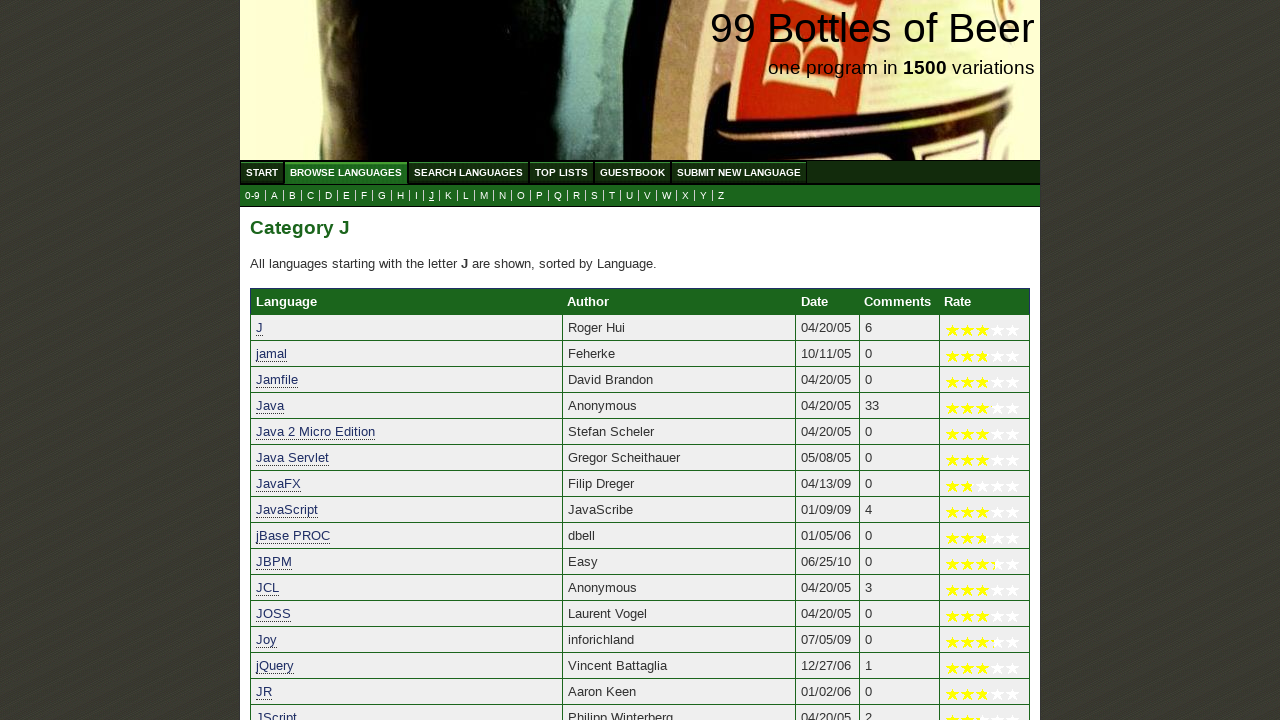

Clicked first language link in table to verify navigation at (260, 328) on table tr td a >> nth=0
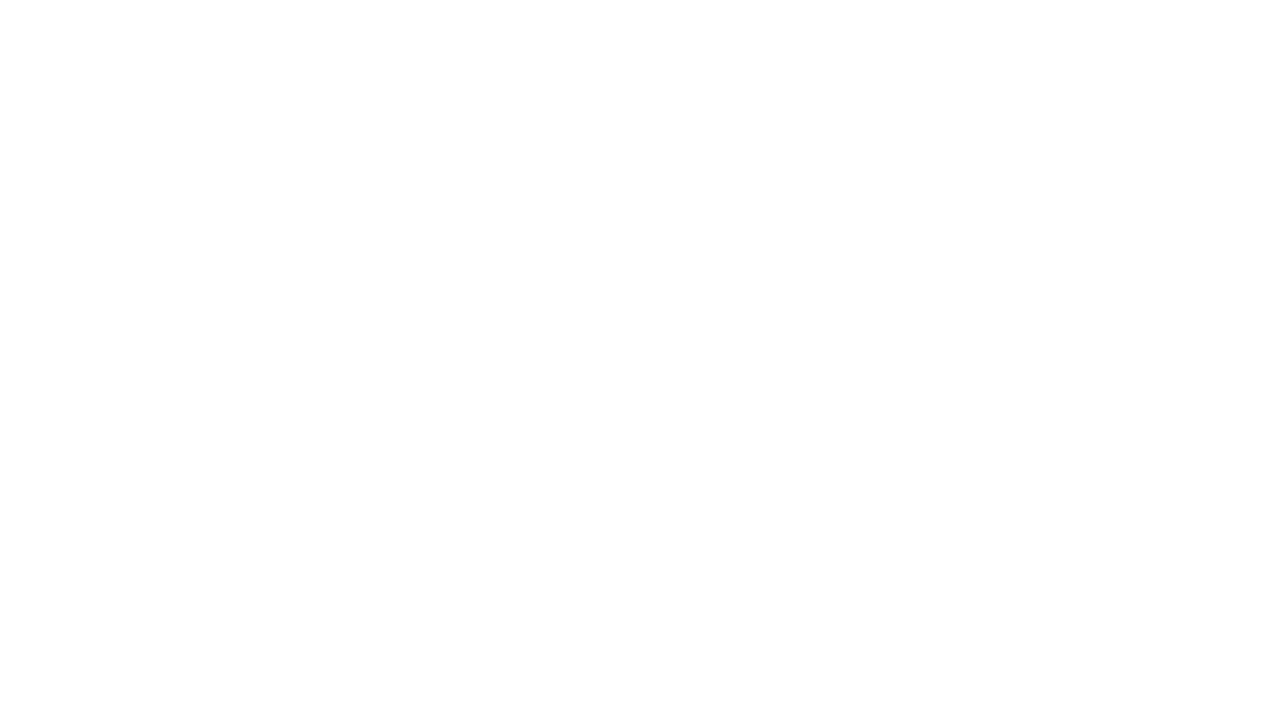

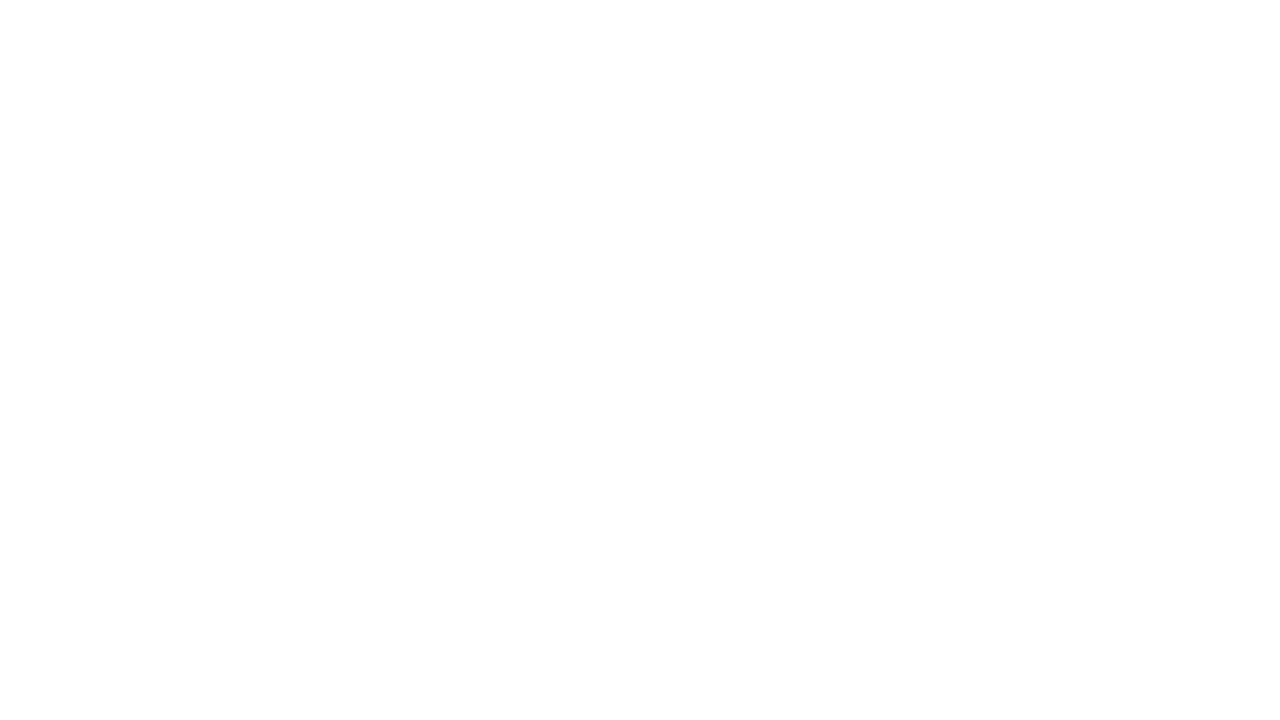